Tests navigation by clicking a link with a specific calculated number, then fills out a form with personal information (first name, last name, city, country) and submits it.

Starting URL: http://suninjuly.github.io/find_link_text

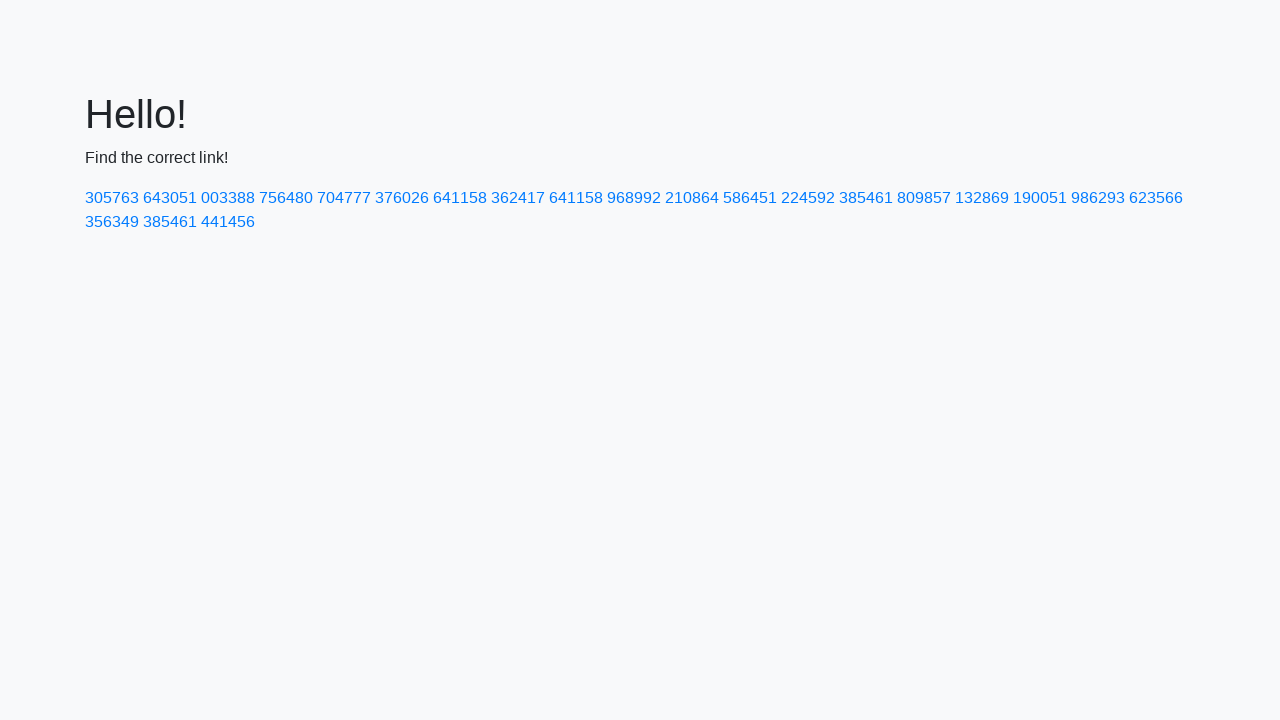

Clicked link with calculated number 224592 at (808, 198) on a:has-text('224592')
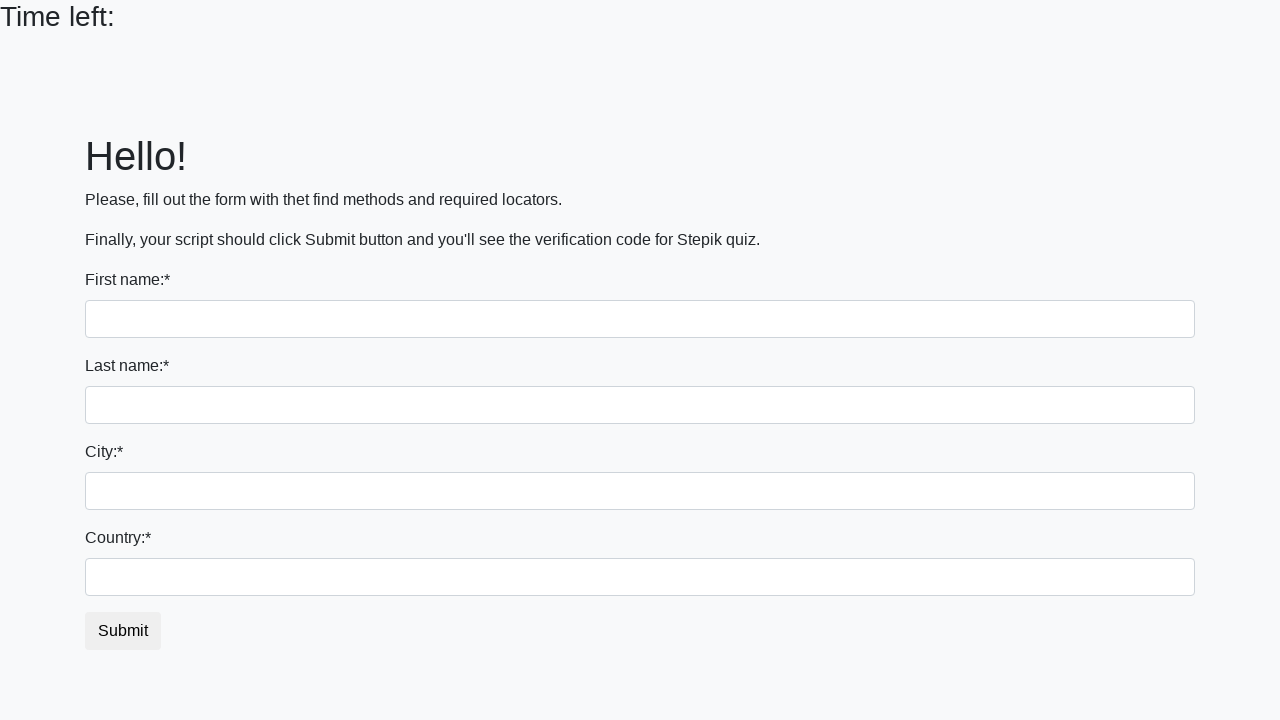

Form page loaded and input fields are visible
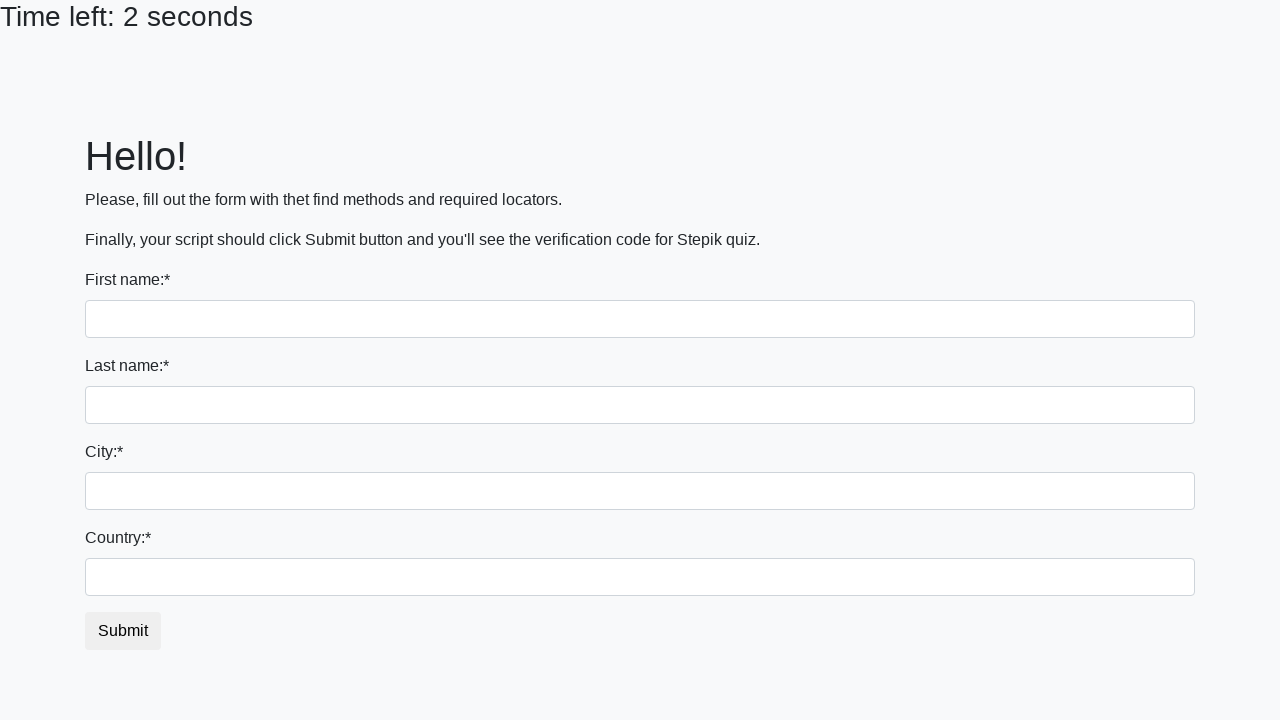

Filled first name field with 'Ivan' on input
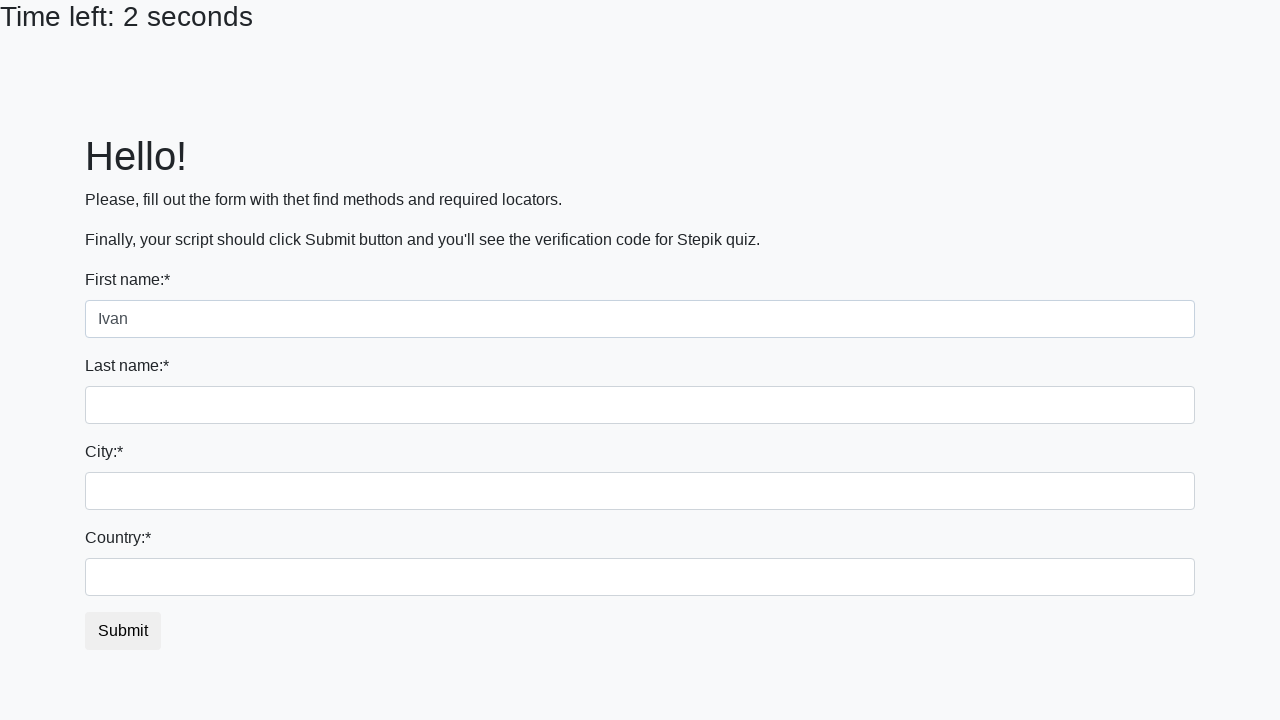

Filled last name field with 'Petrov' on input[name='last_name']
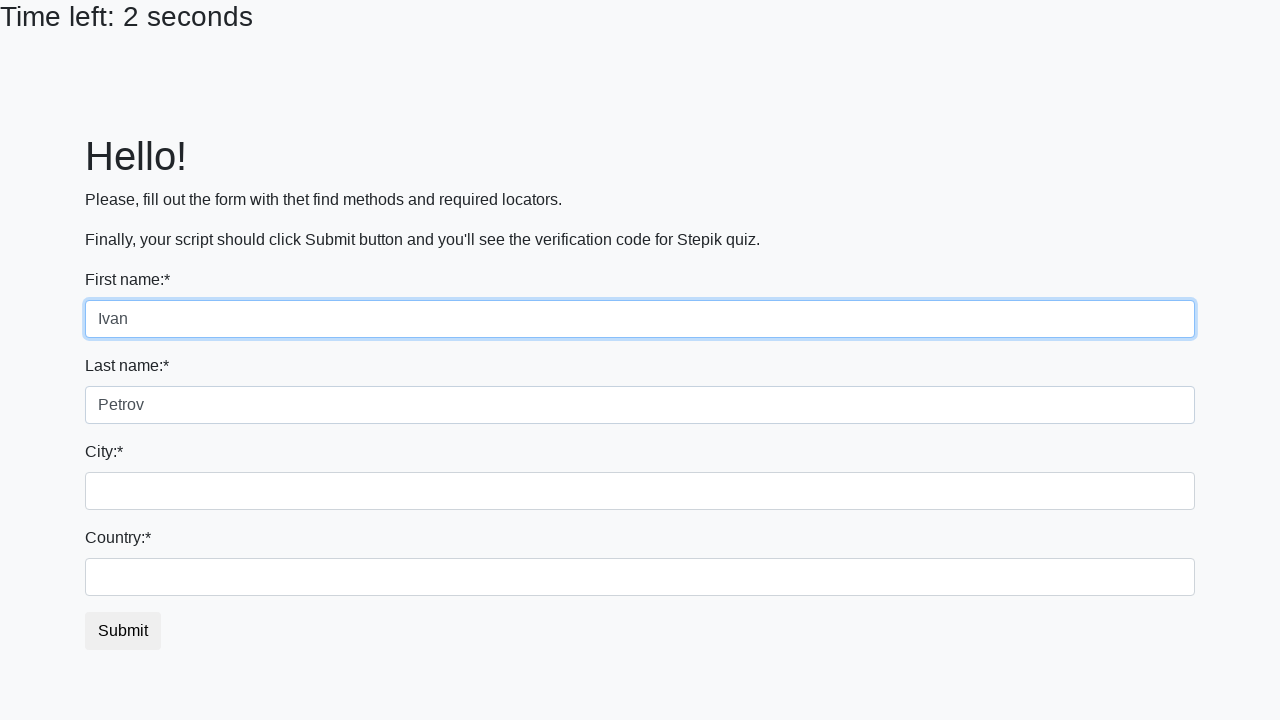

Filled city field with 'Smolensk' on .city
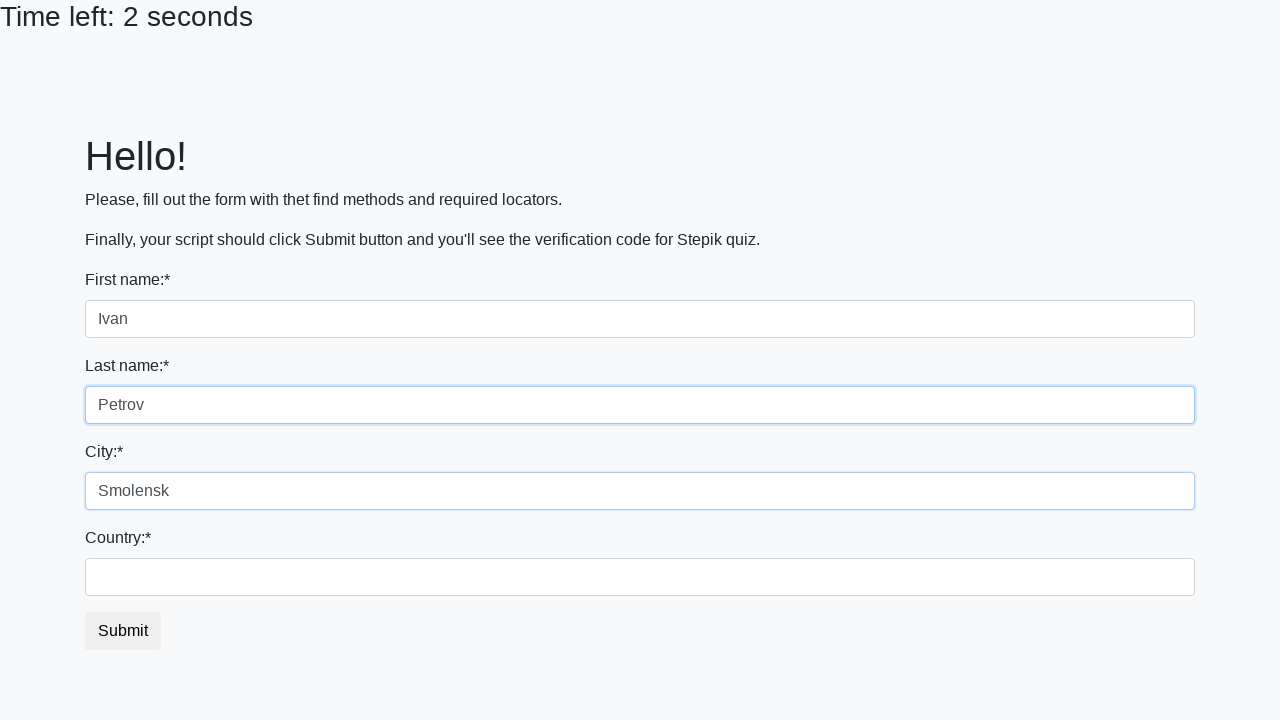

Filled country field with 'Russia' on #country
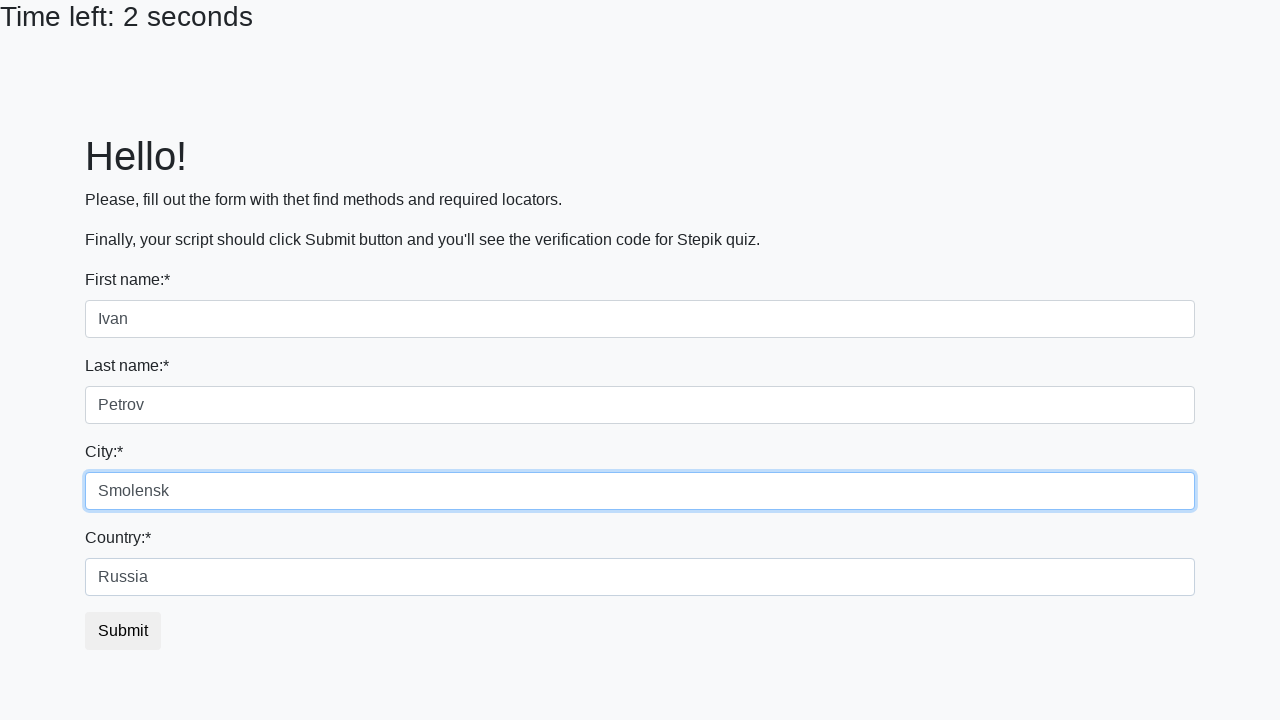

Clicked submit button to complete form submission at (123, 631) on button.btn
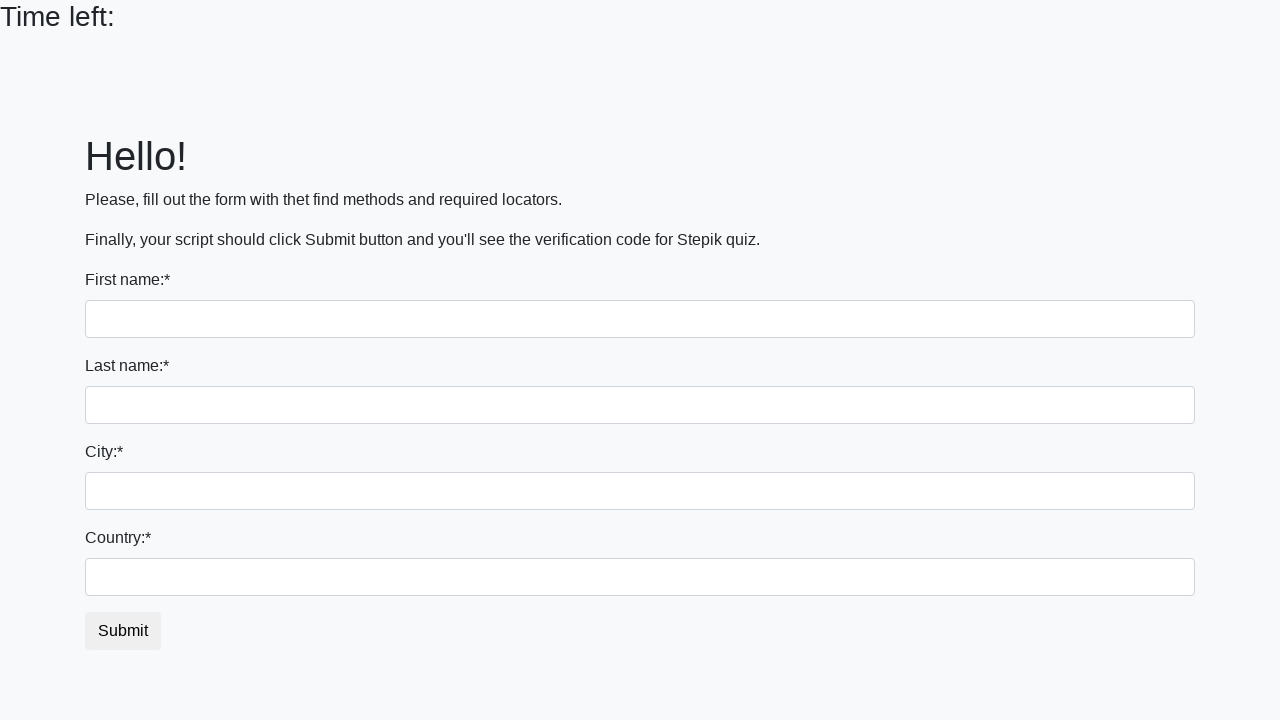

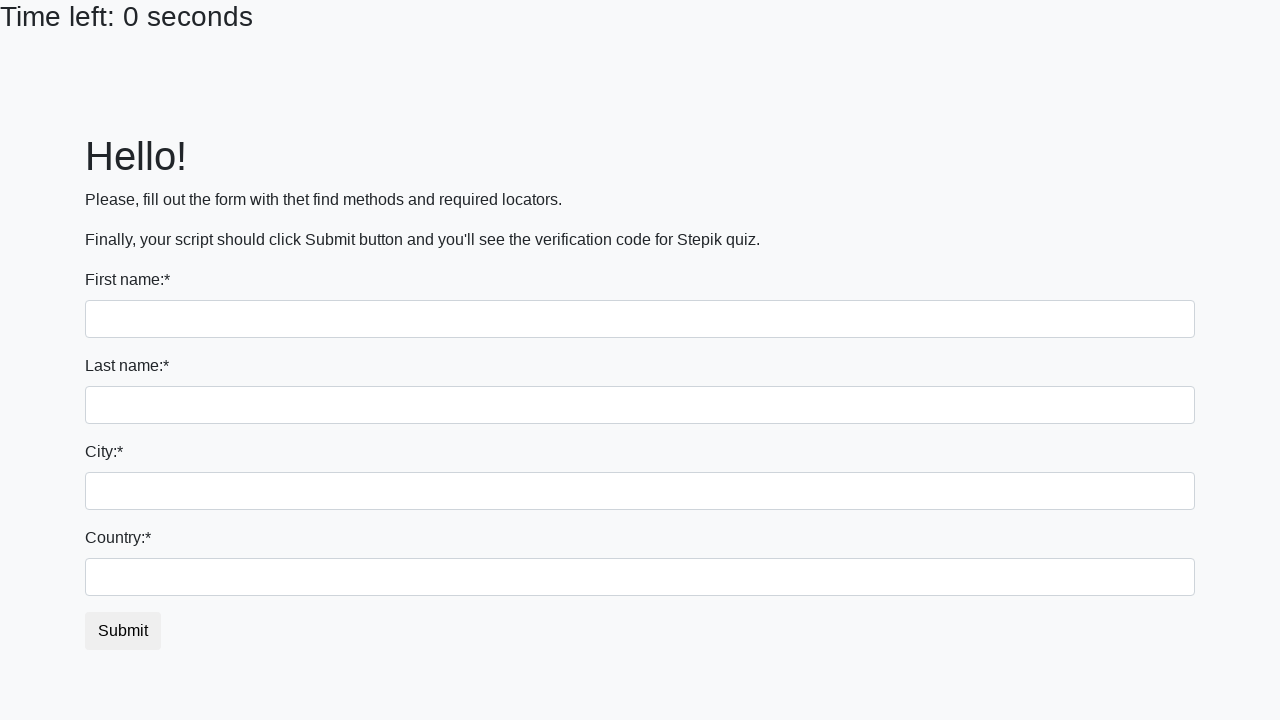